Tests that the Medium social media icon in the footer of OpenWeatherMap website is visible and clickable by scrolling to the bottom of the page and verifying the Medium link element.

Starting URL: https://openweathermap.org

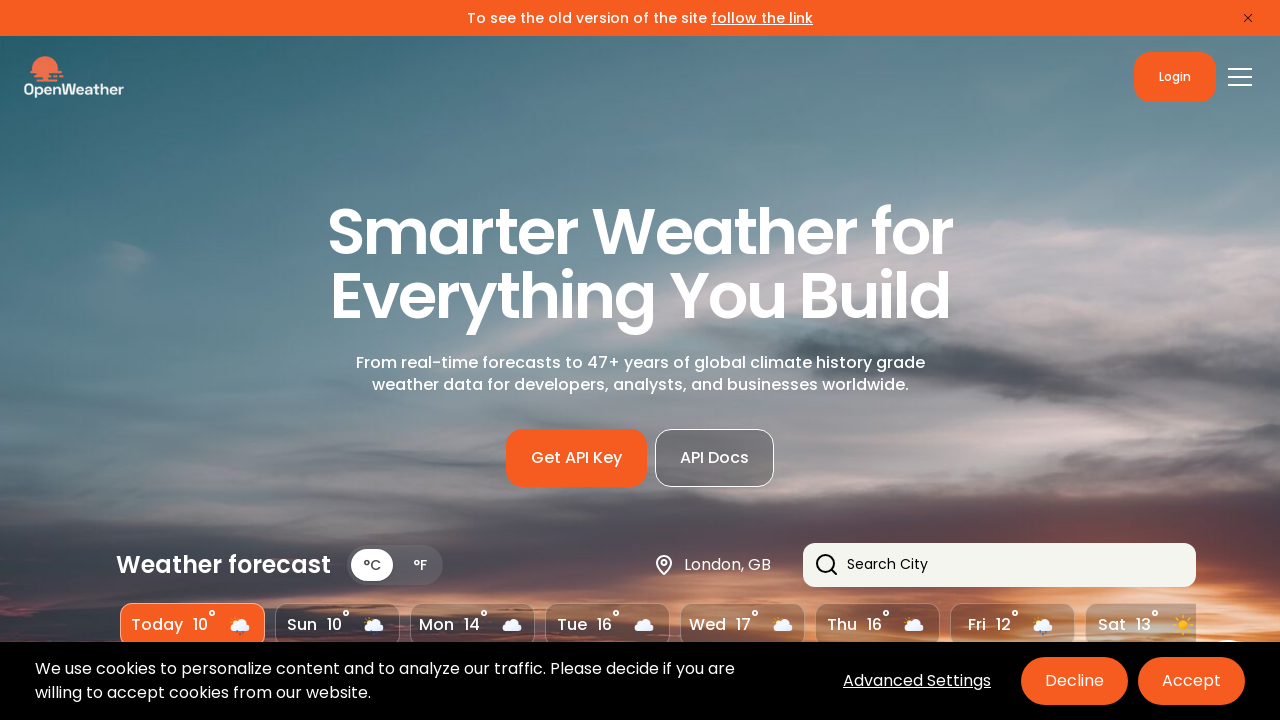

Scrolled to bottom of page to reveal footer
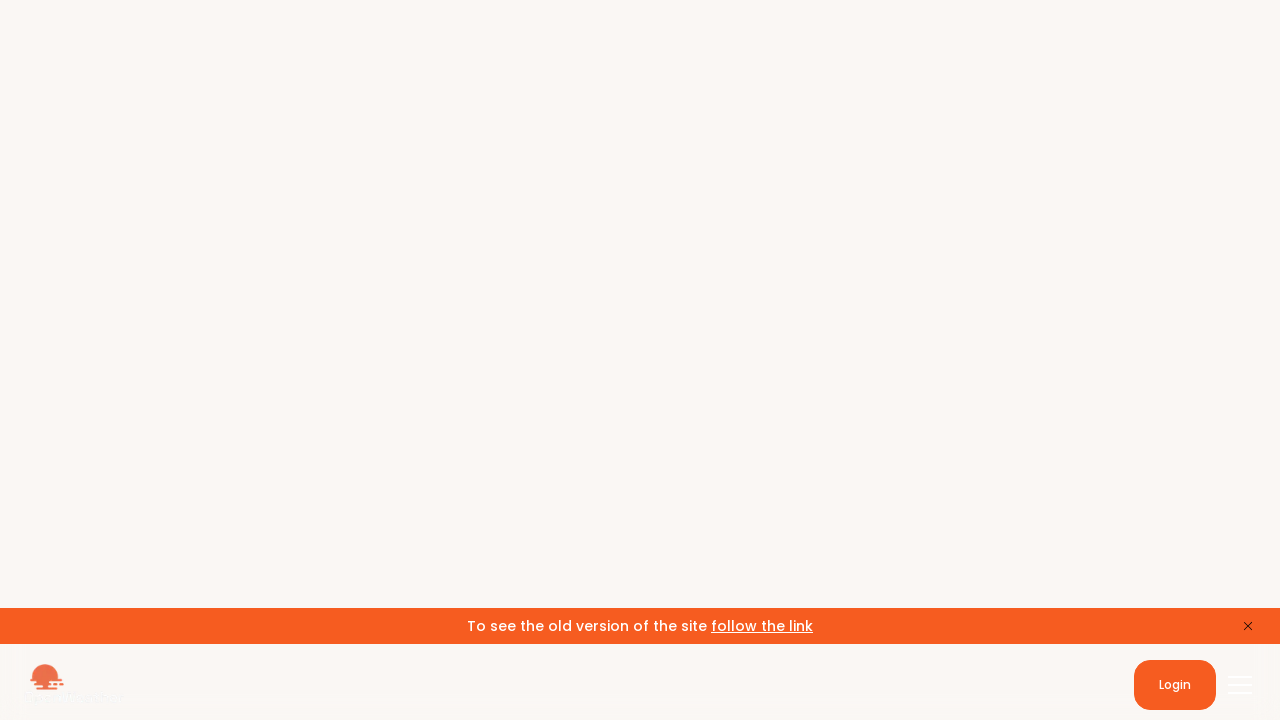

Located Medium social media icon element
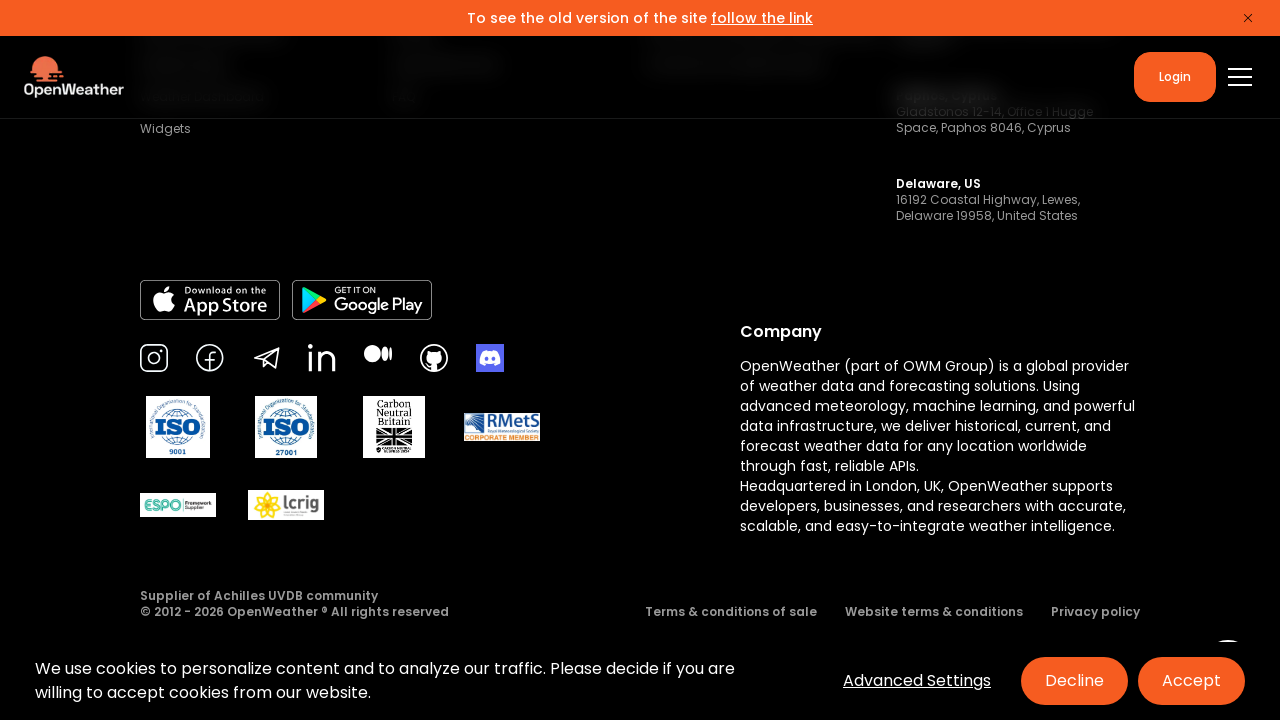

Waited for Medium link to become visible
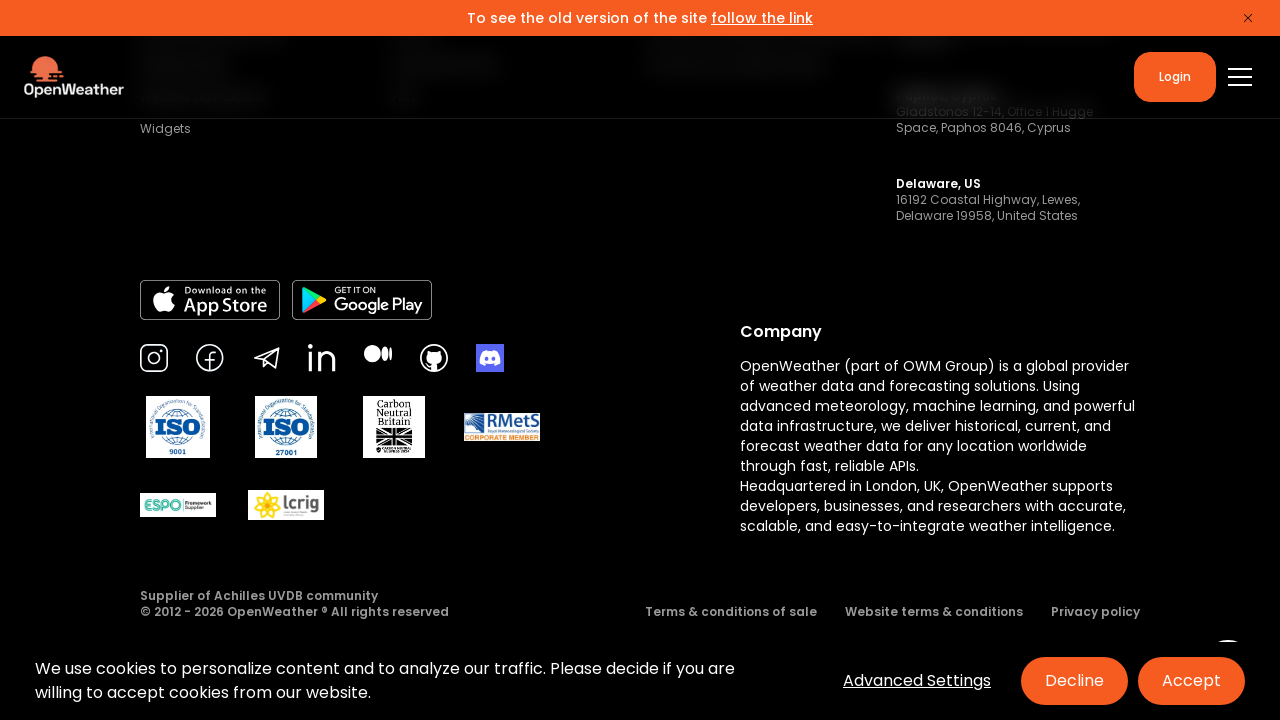

Verified Medium icon is visible
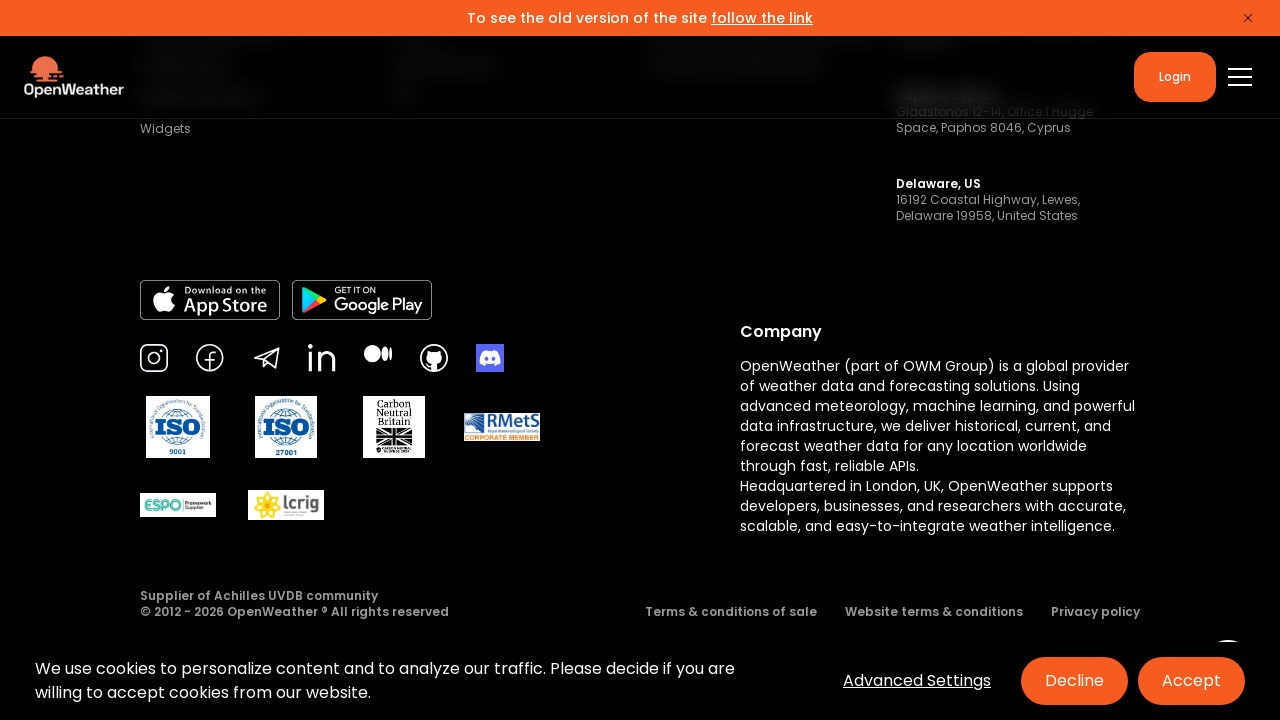

Verified Medium icon is clickable/enabled
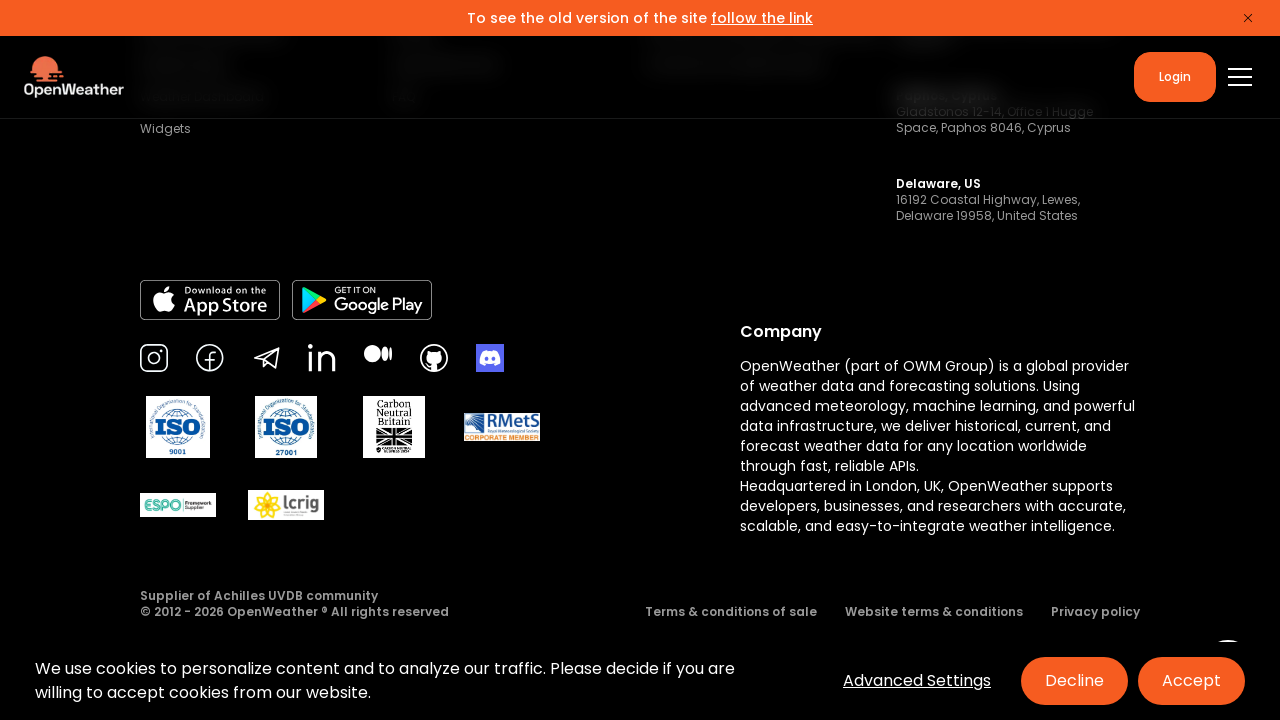

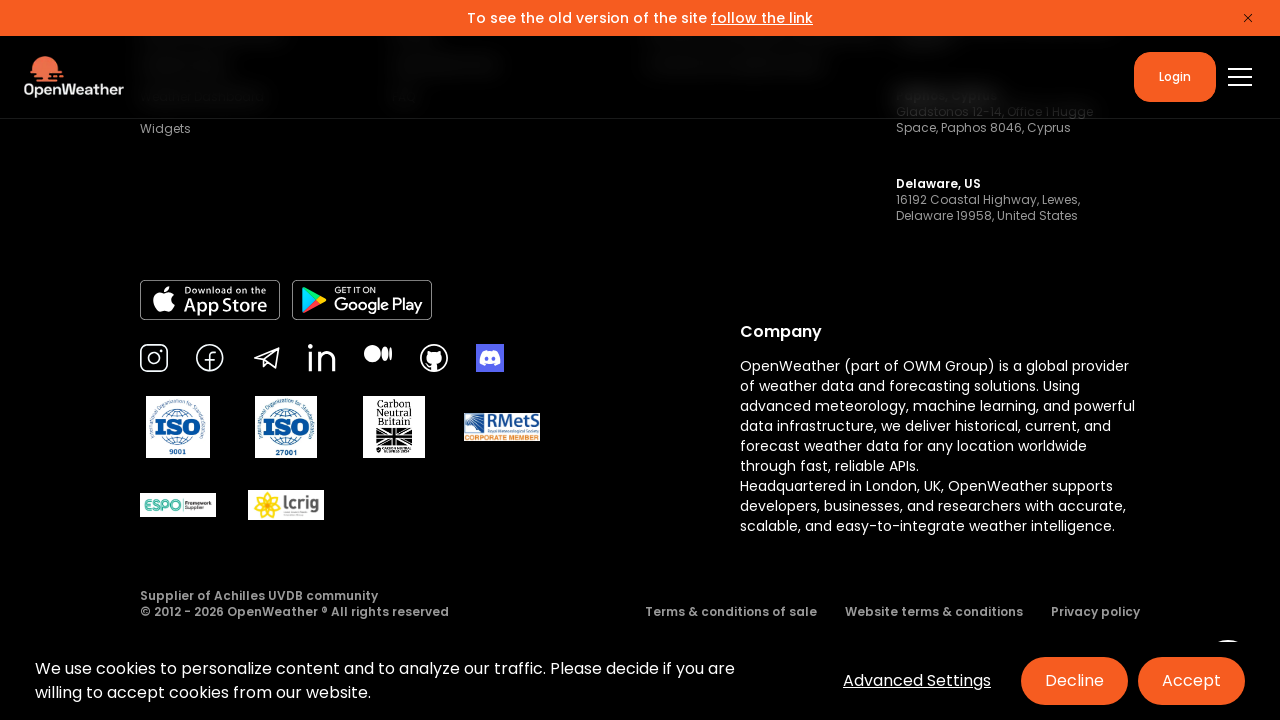